Verifies that the sum/amount display element is visible on the MTS.by website

Starting URL: https://www.mts.by/

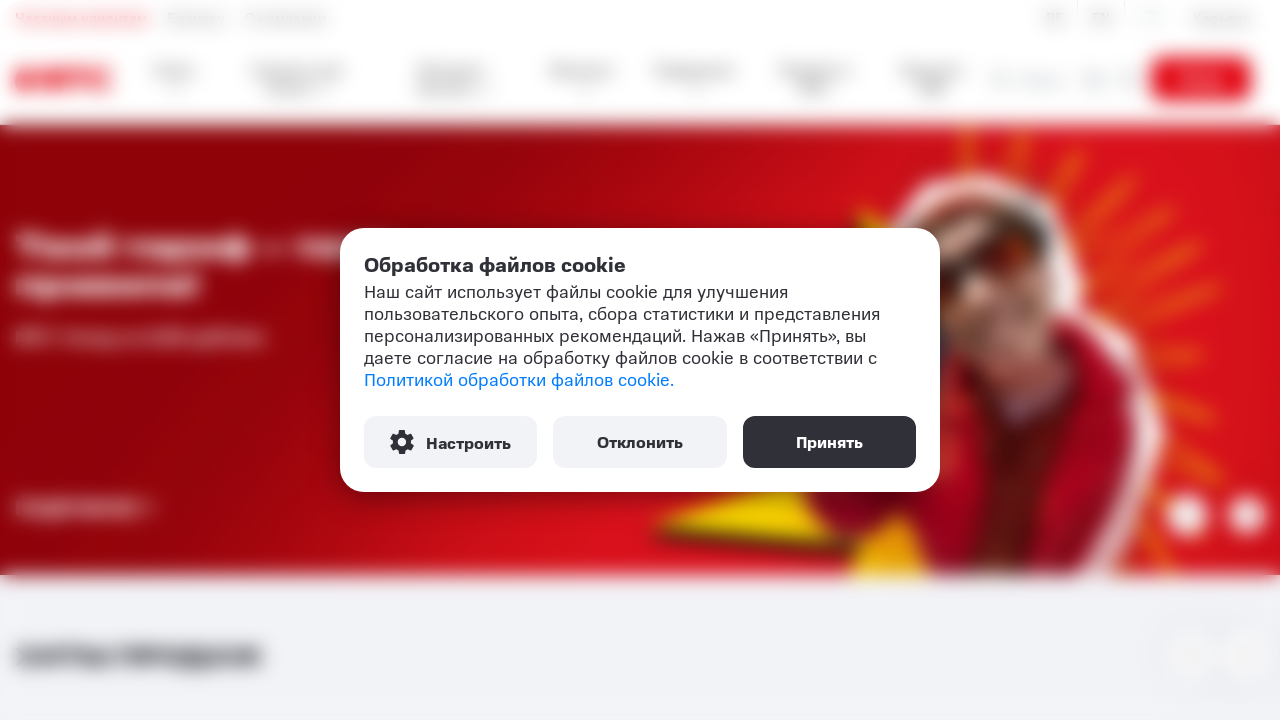

Sum/amount display element (#connection-sum) is now visible on MTS.by website
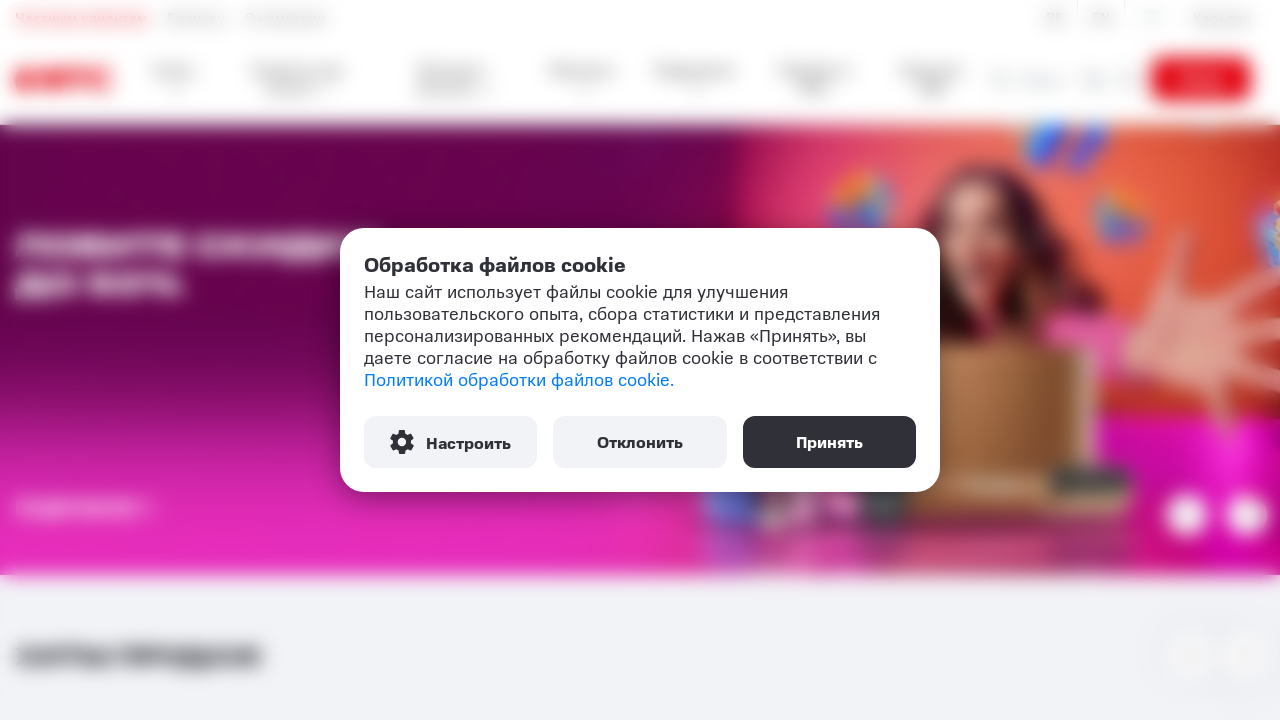

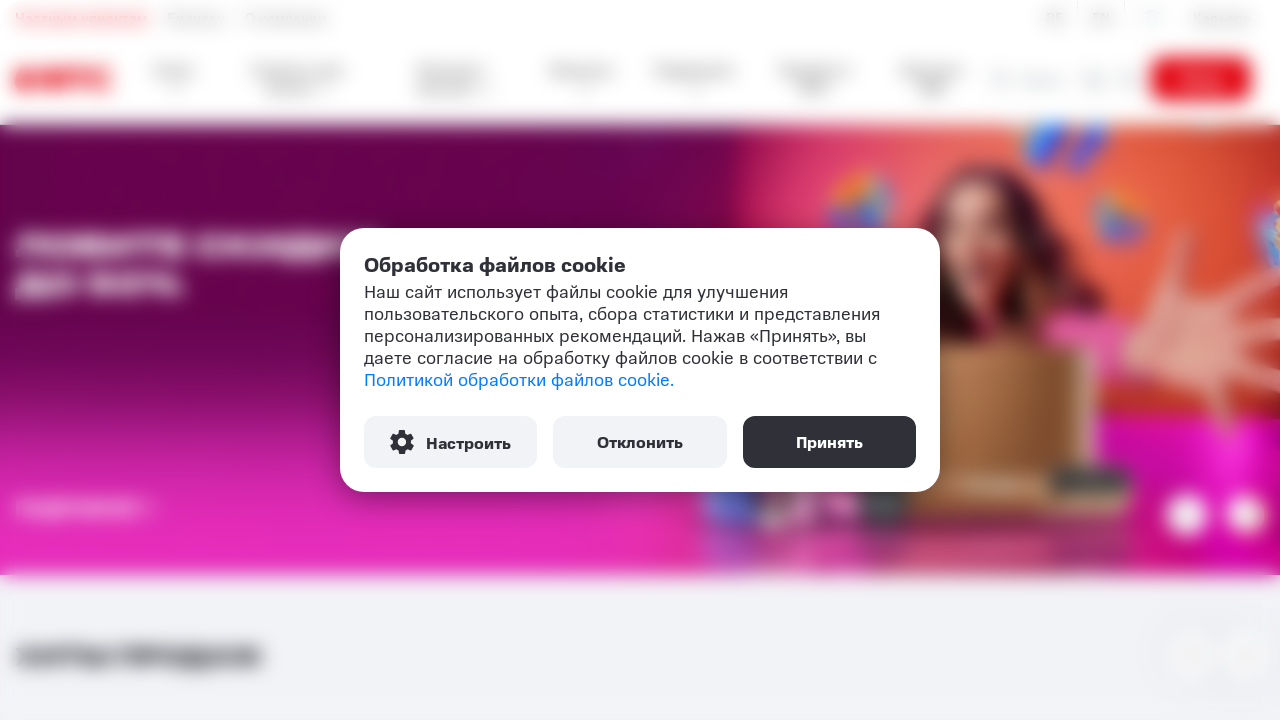